Tests JavaScript prompt interaction by clicking a button to trigger a prompt, entering text into it, and accepting the dialogs

Starting URL: http://www.tizag.com/javascriptT/javascriptprompt.php

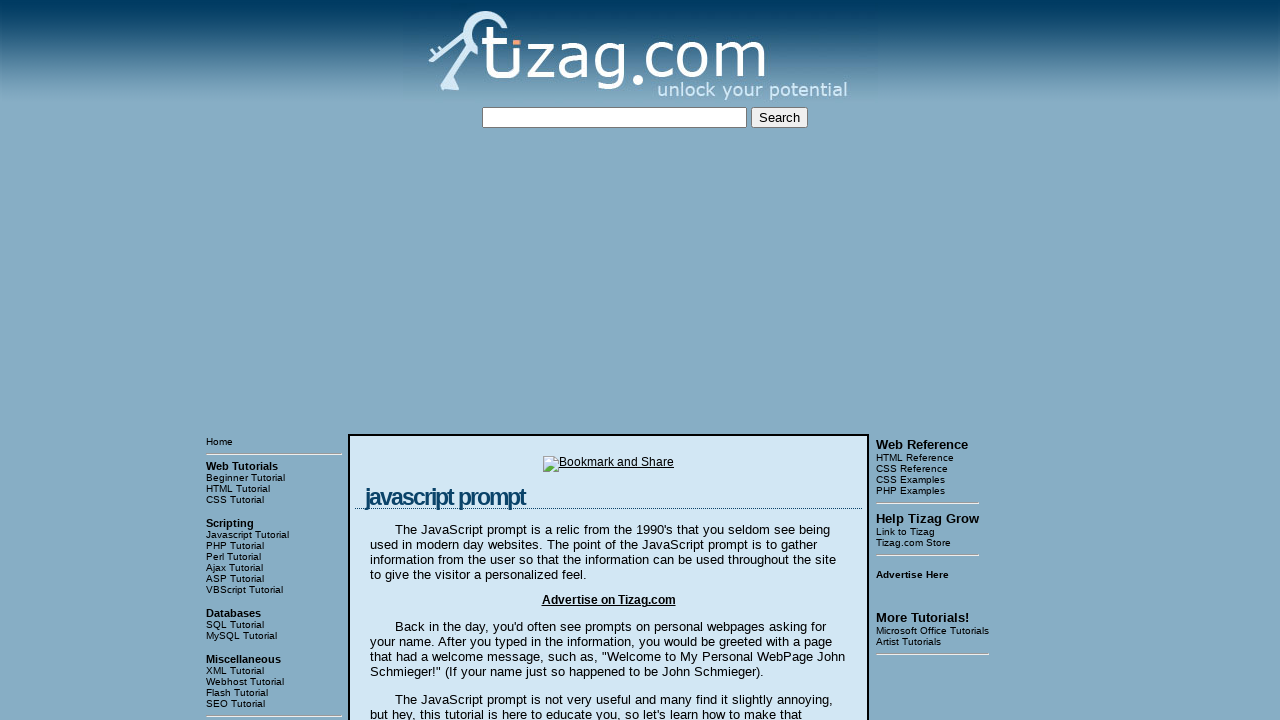

Clicked 'Say my name!' button to trigger prompt dialog at (419, 361) on input[value='Say my name!']
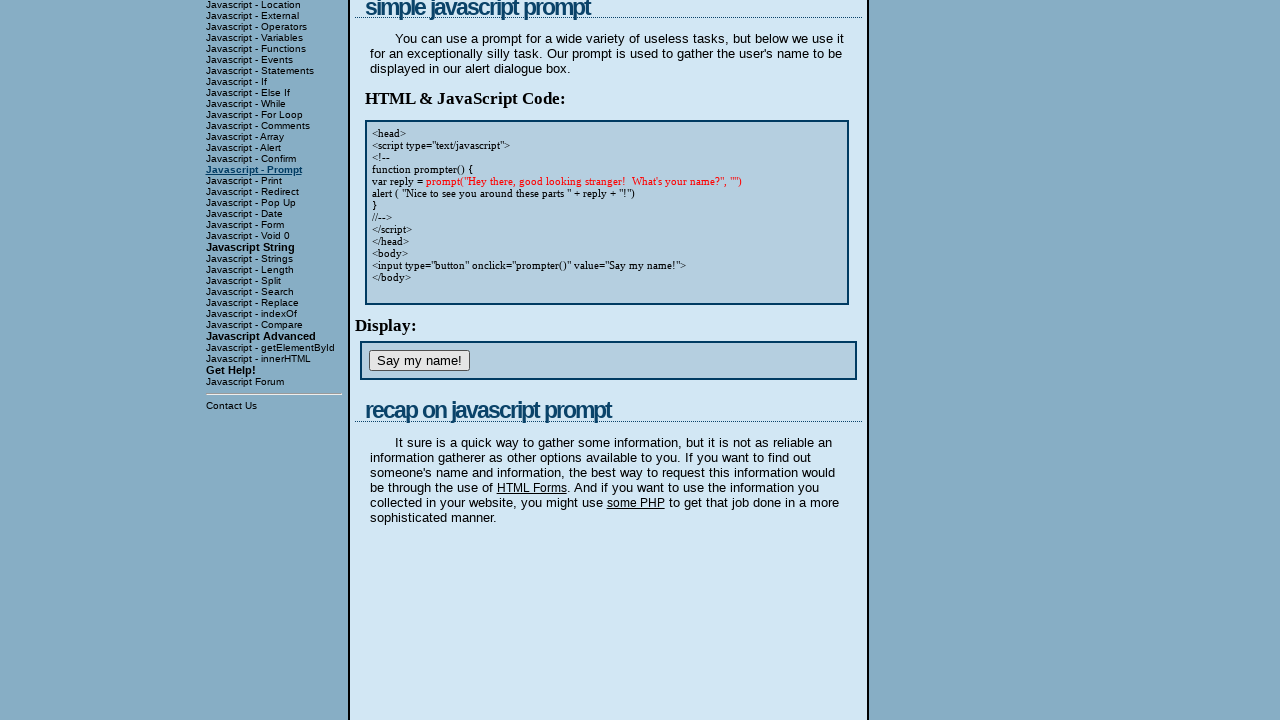

Set up dialog handler to accept prompt with text 'Anju'
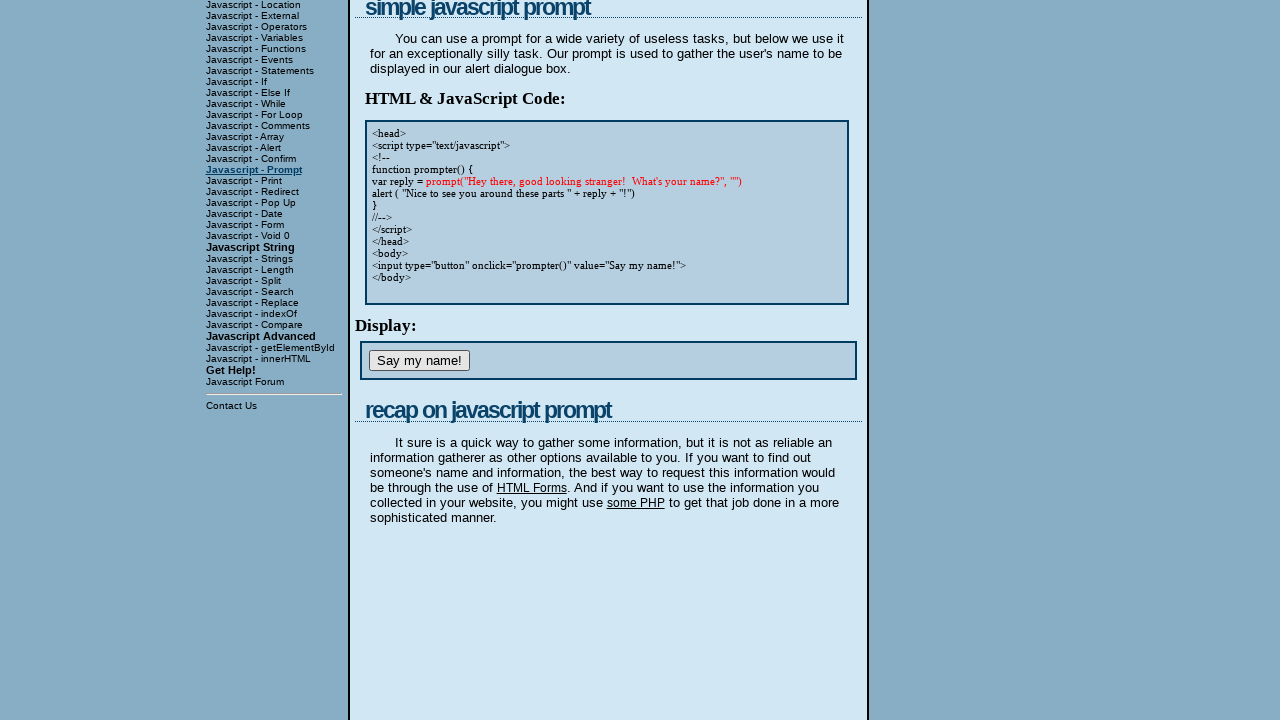

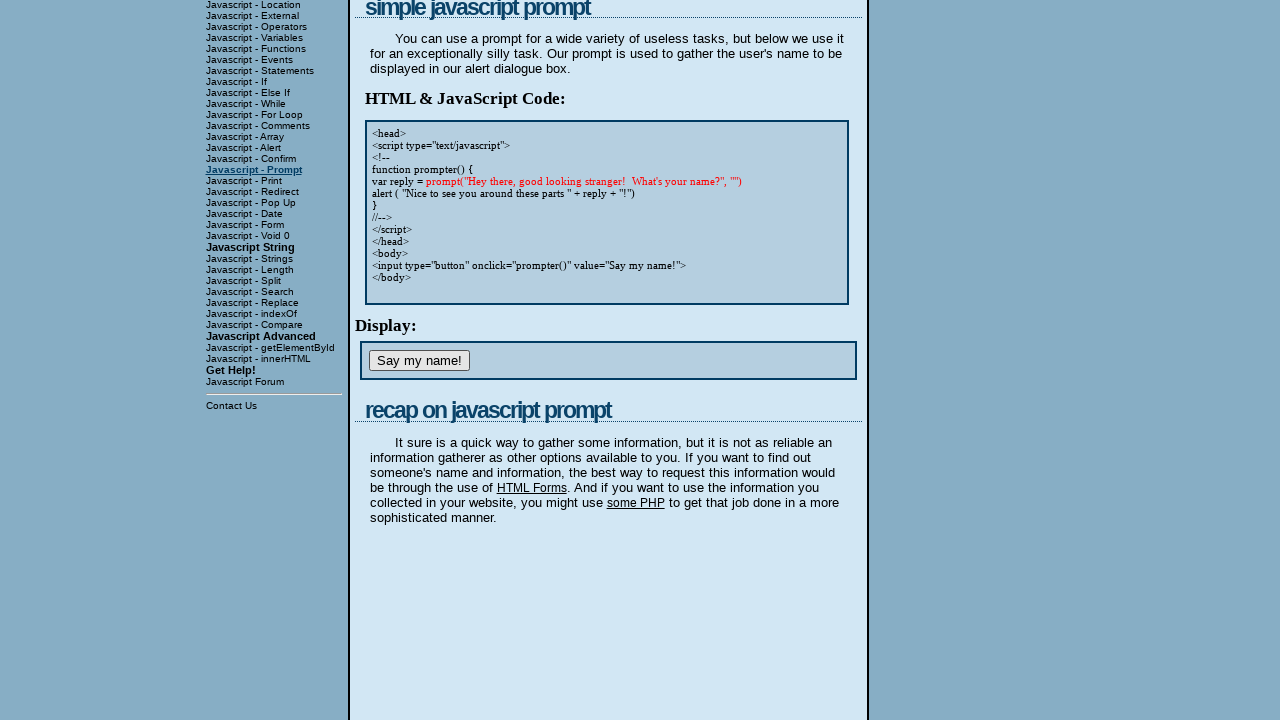